Tests a verify button click functionality by clicking the verify button and asserting that the resulting message contains "successful"

Starting URL: http://suninjuly.github.io/wait1.html

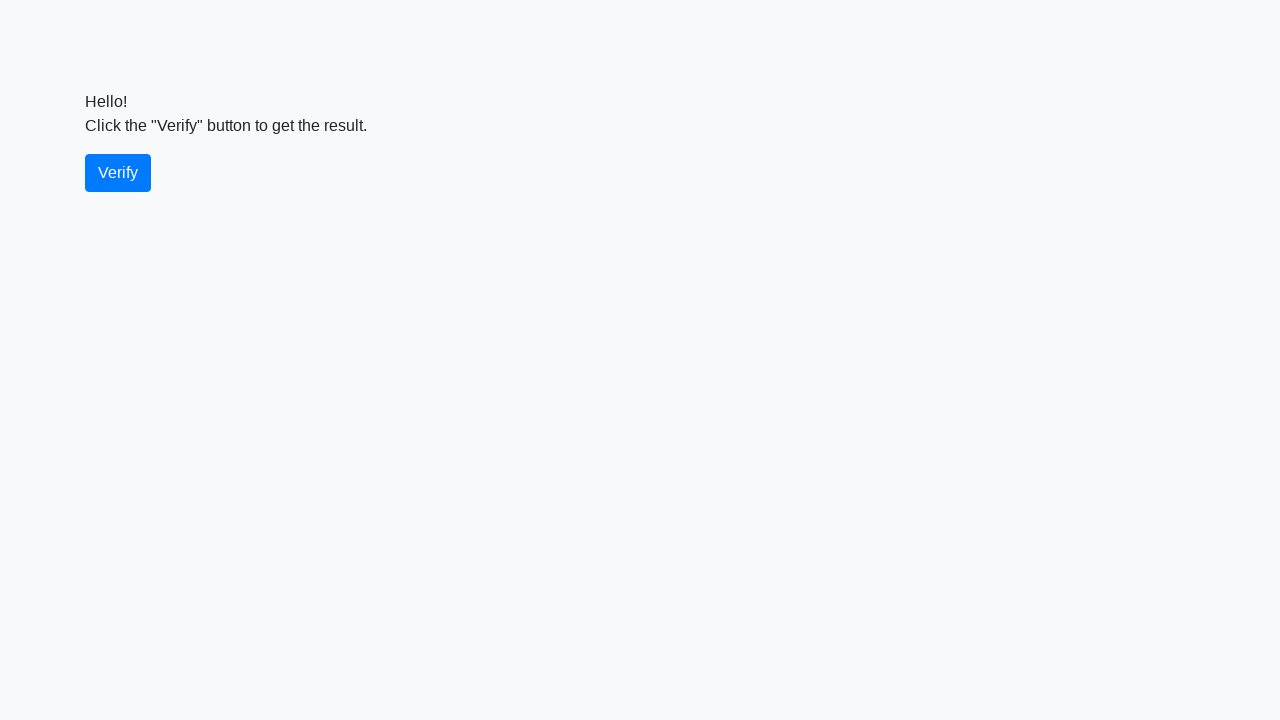

Clicked the verify button at (118, 173) on #verify
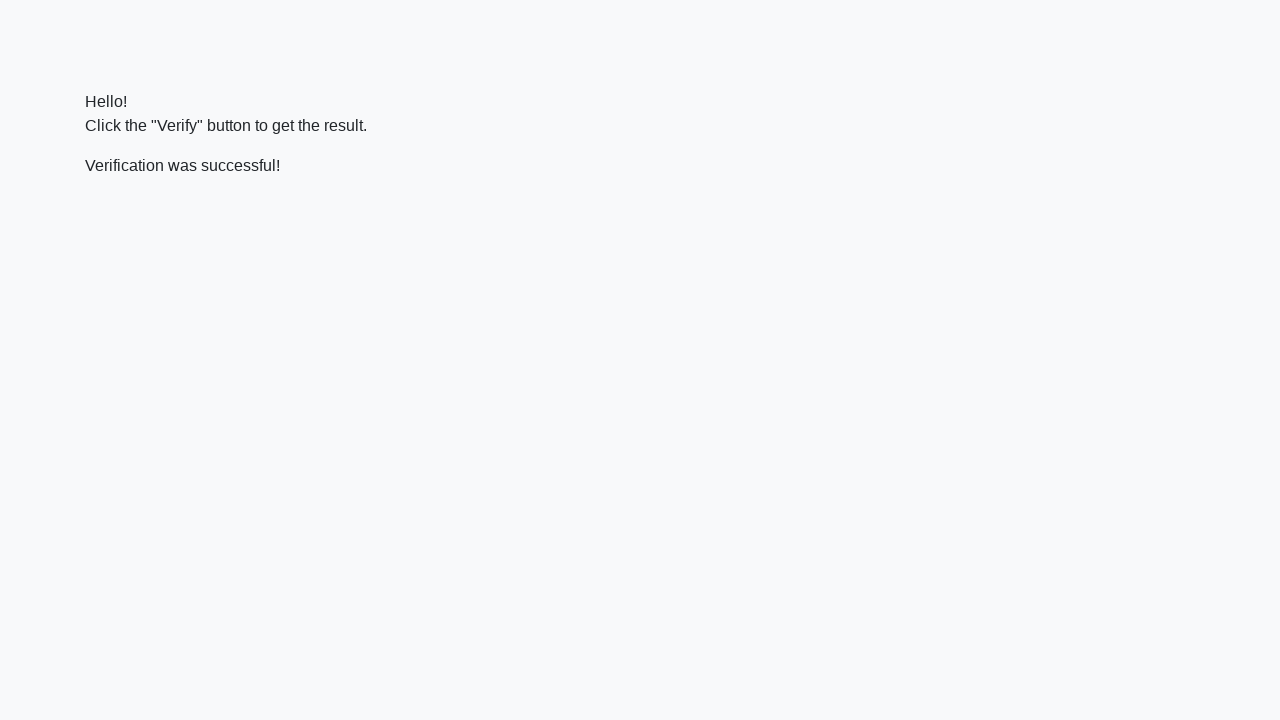

Waited for verify message to appear
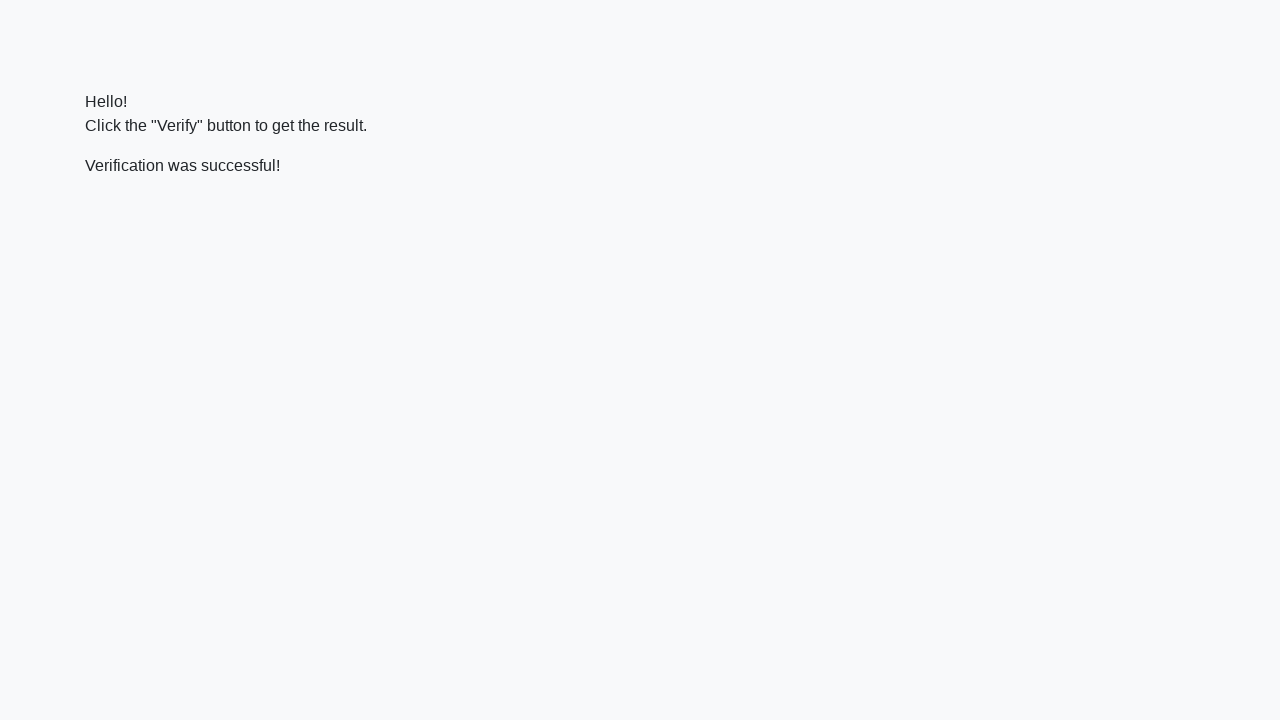

Verified that message contains 'successful'
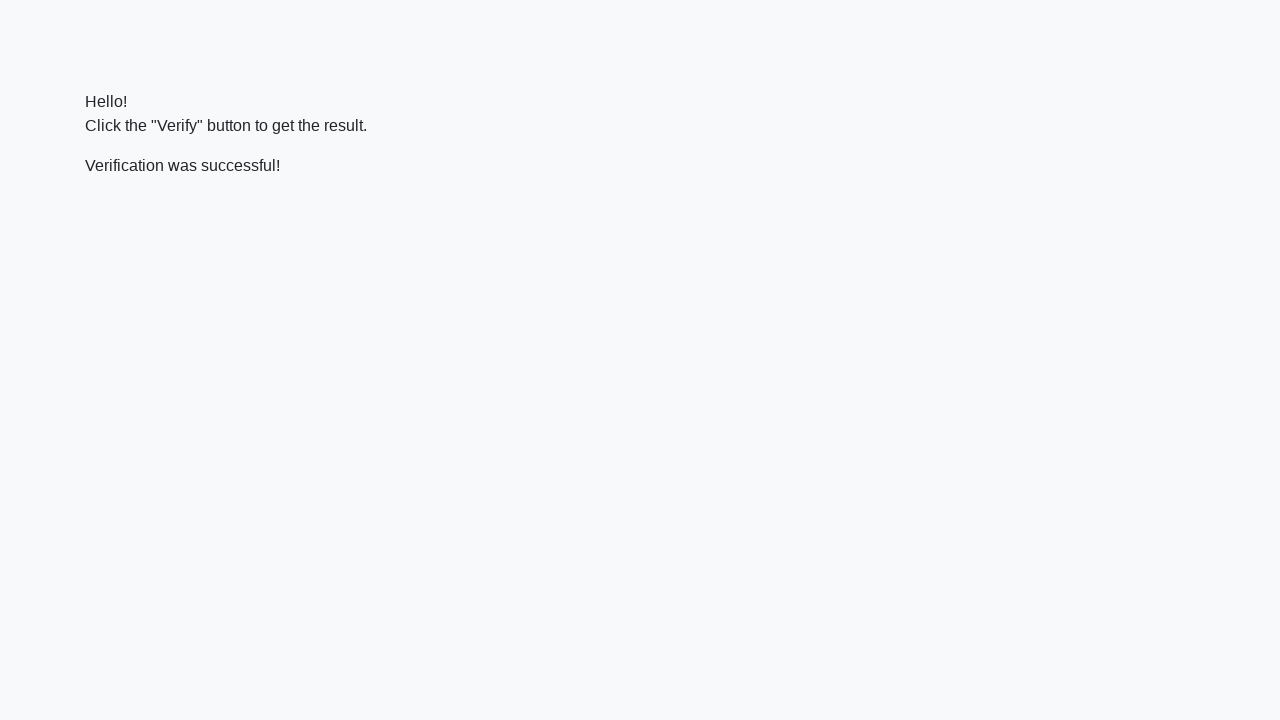

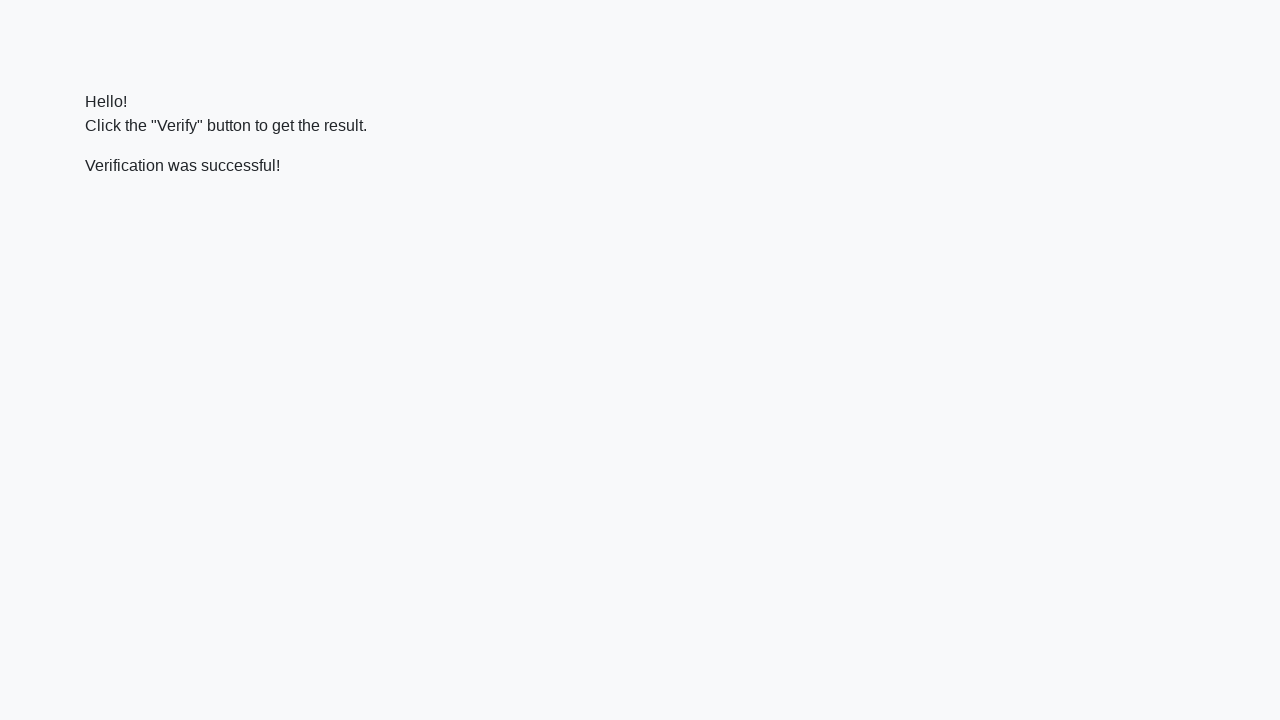